Tests registration form validation by submitting with an empty name field, expecting an error message about the name field being required

Starting URL: https://automationpratice.com.br/register

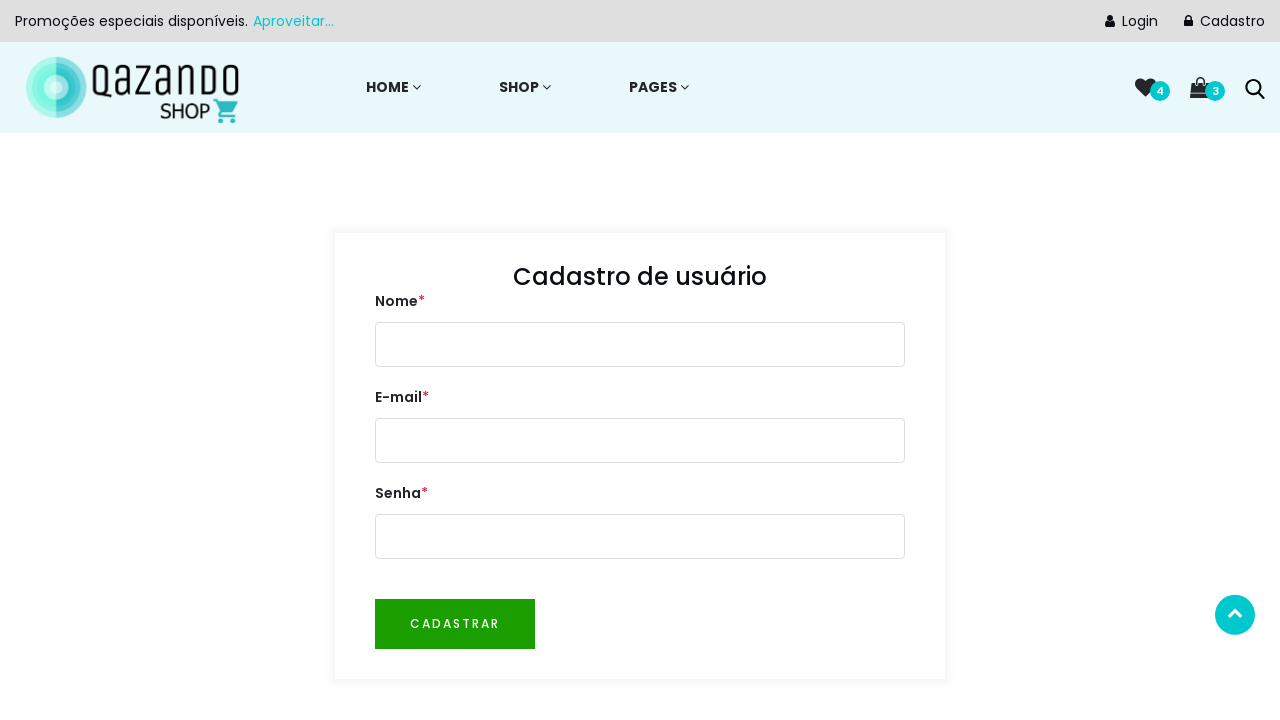

Filled email field with 'teste@teste.com' on #email
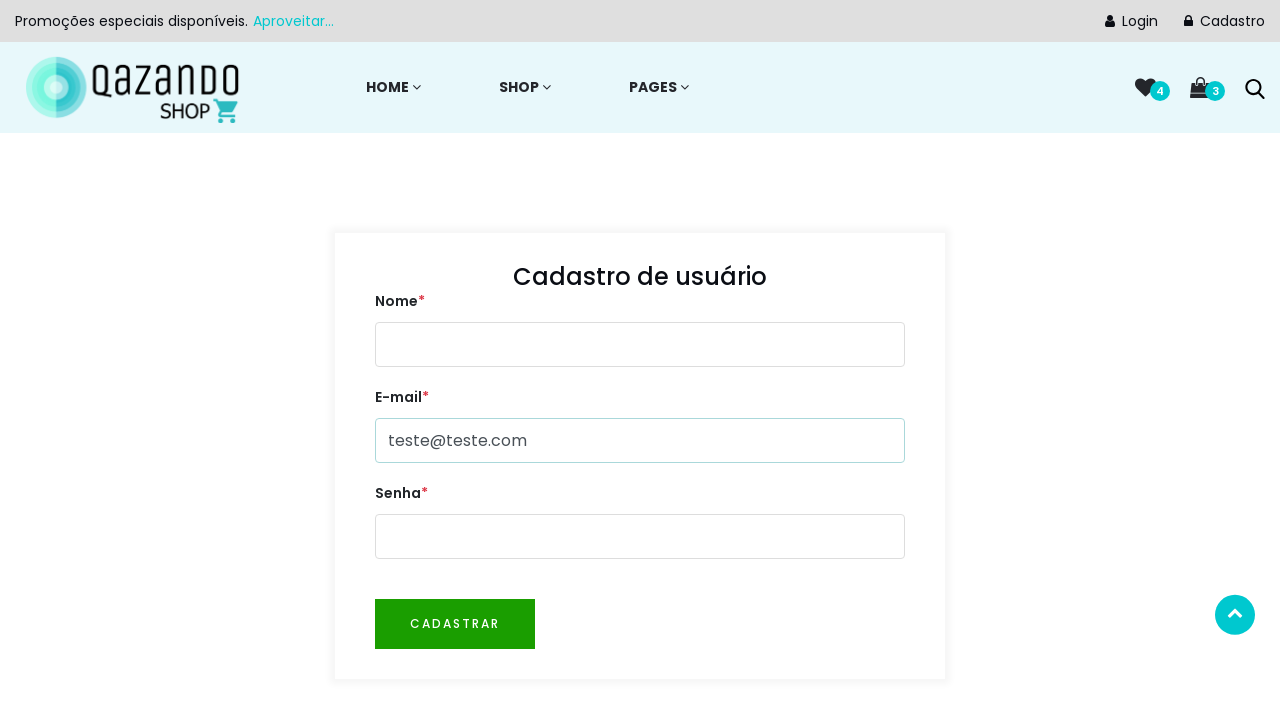

Filled password field with '123456' on #password
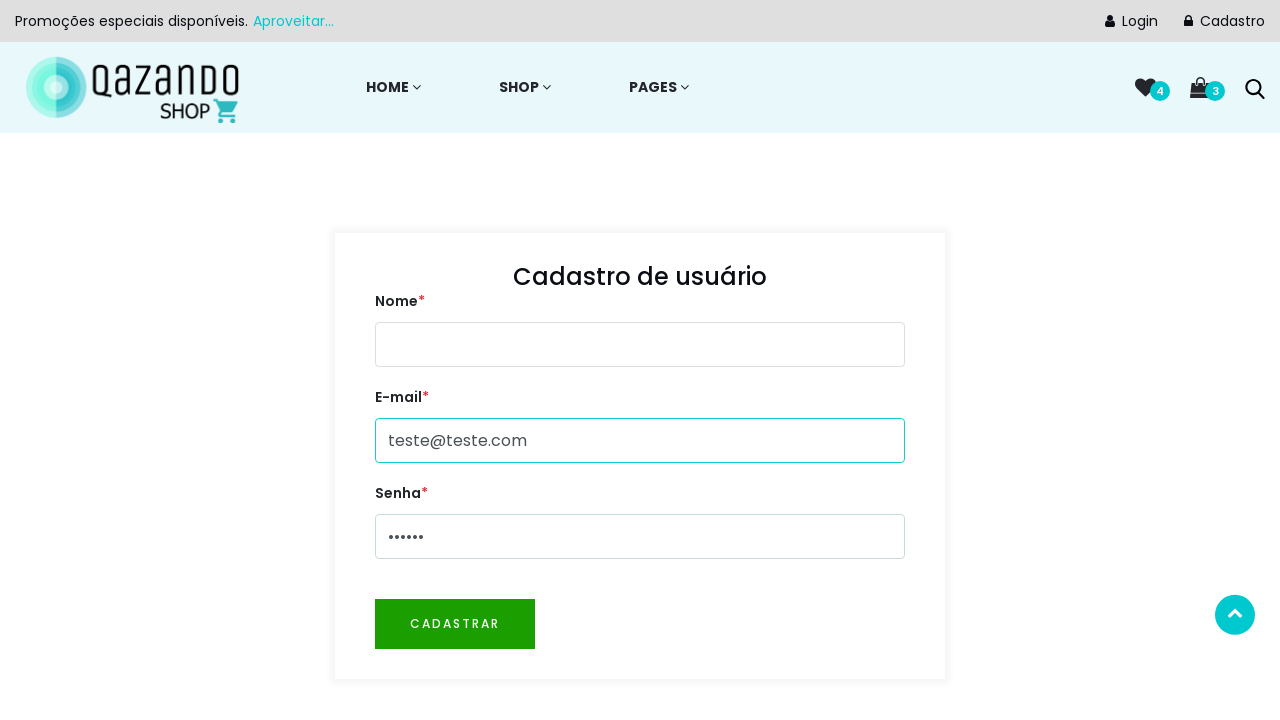

Clicked register button to submit form with empty name field at (455, 624) on #btnRegister
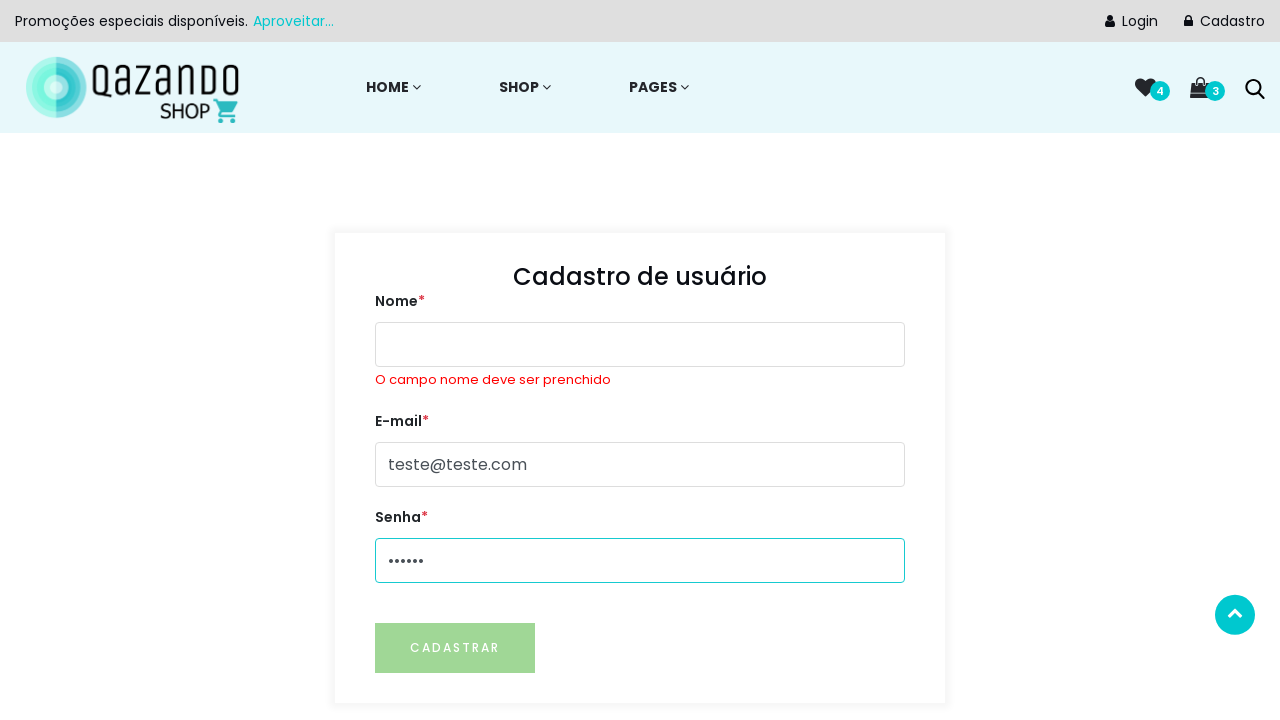

Verified error message about required name field appeared
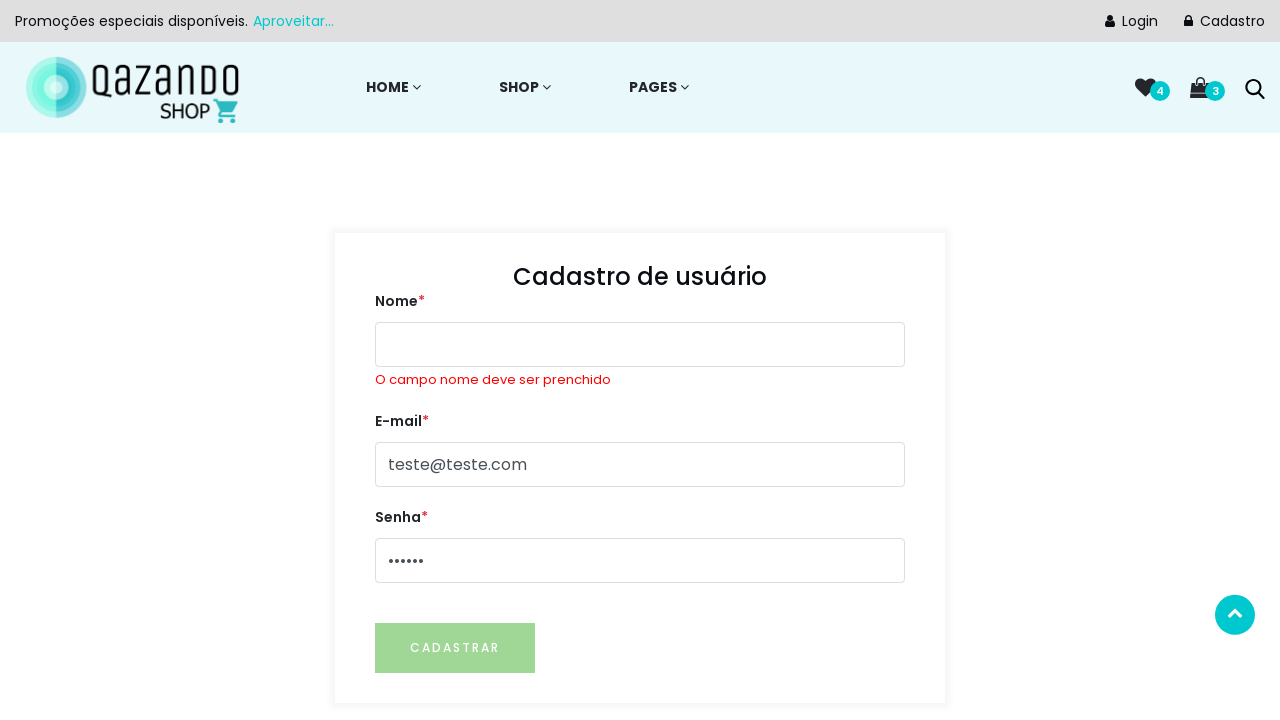

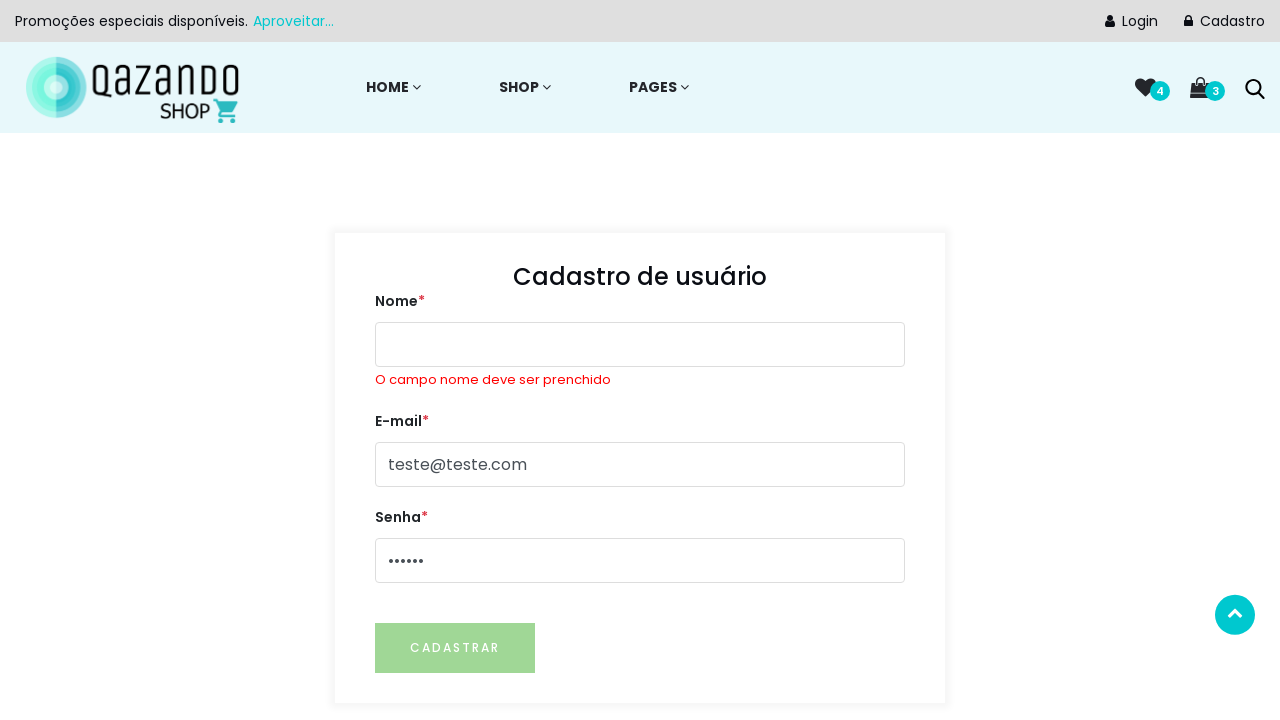